Tests table sorting functionality using semantic class selectors by clicking the Due column header and verifying sorting in ascending order

Starting URL: http://the-internet.herokuapp.com/tables

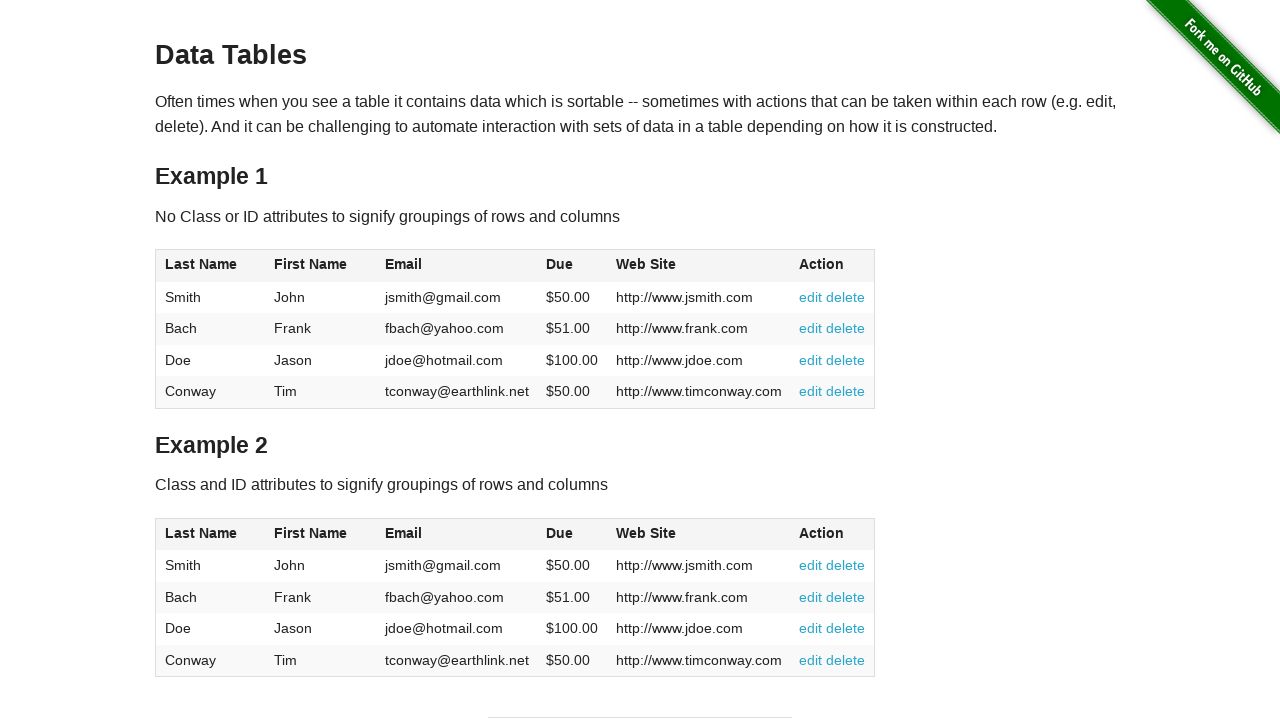

Clicked Due column header in table2 to sort at (560, 533) on #table2 thead .dues
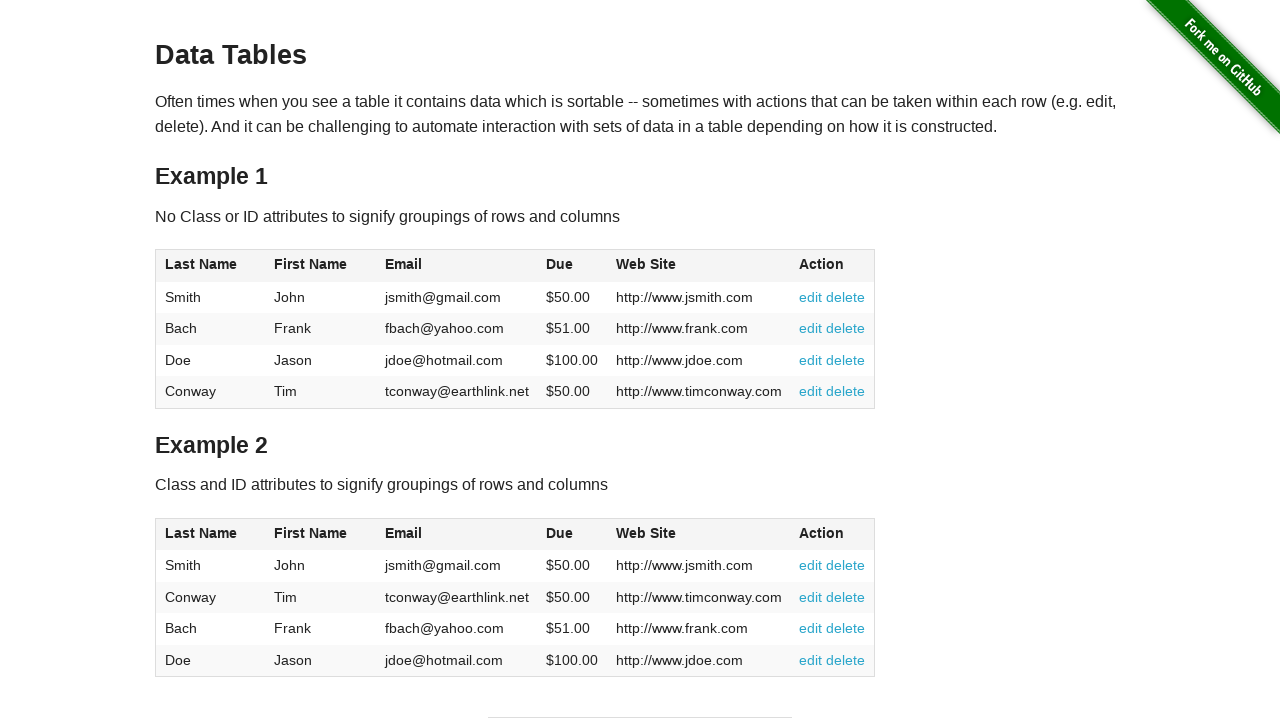

Table data loaded and visible
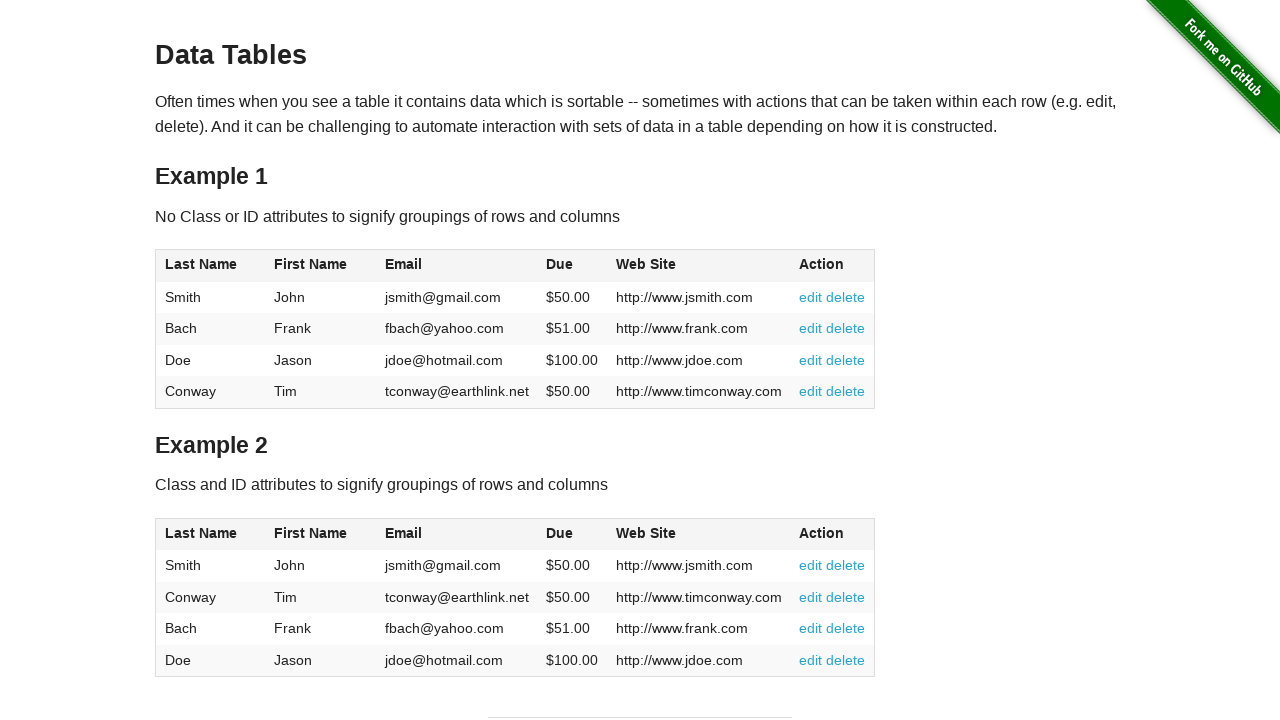

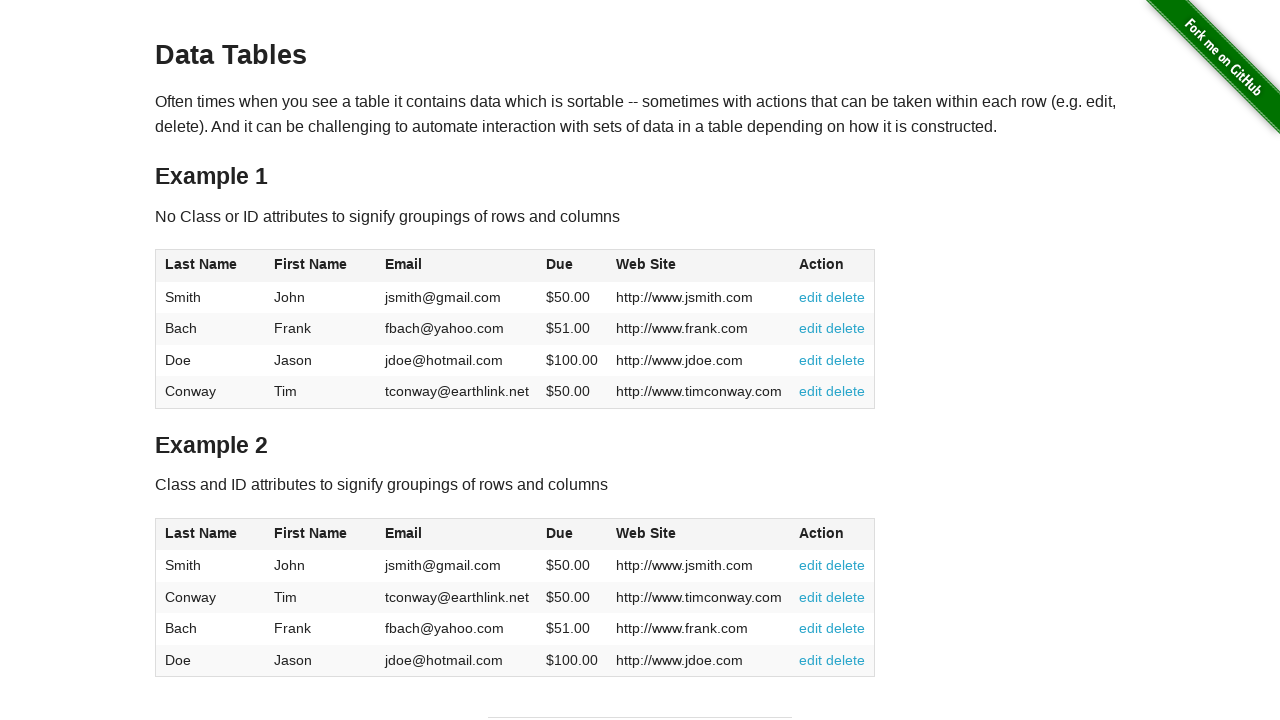